Tests clicking on an input associated with a label "I have a car" within an iframe on W3Schools

Starting URL: https://www.w3schools.com/tags/tryit.asp?filename=tryhtml5_input_type_checkbox

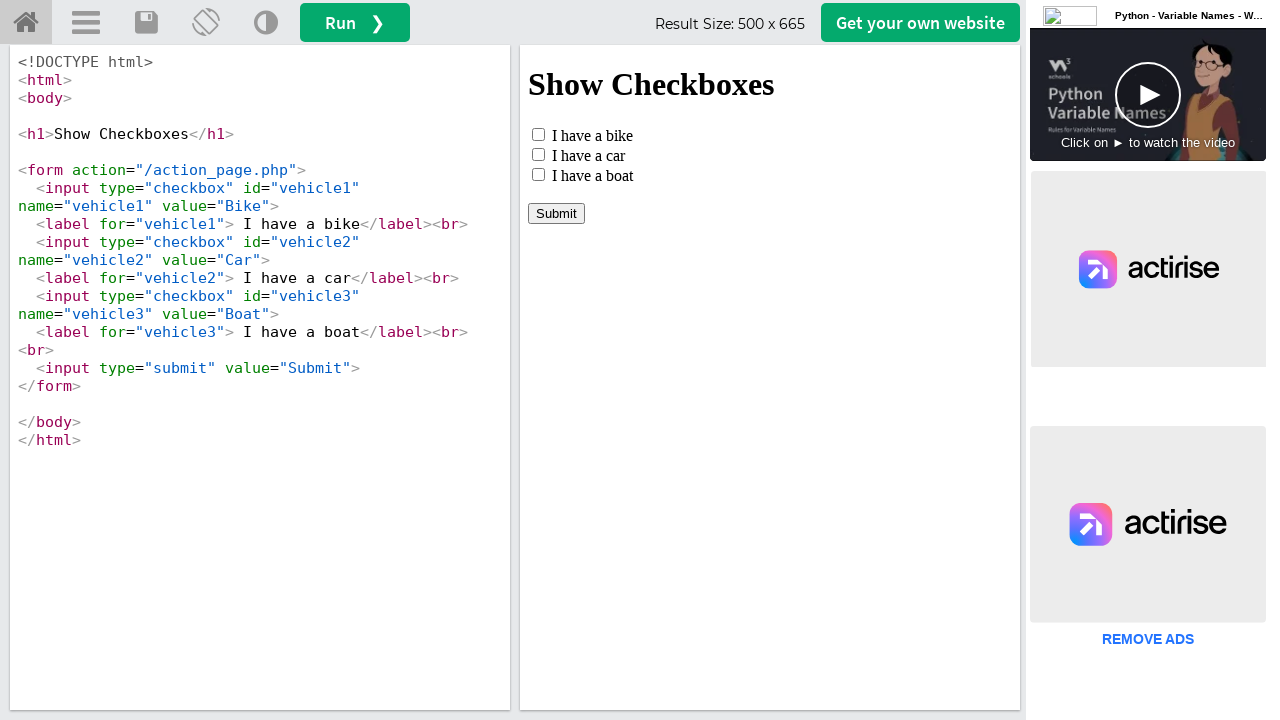

Located the iframe with id 'iframeResult'
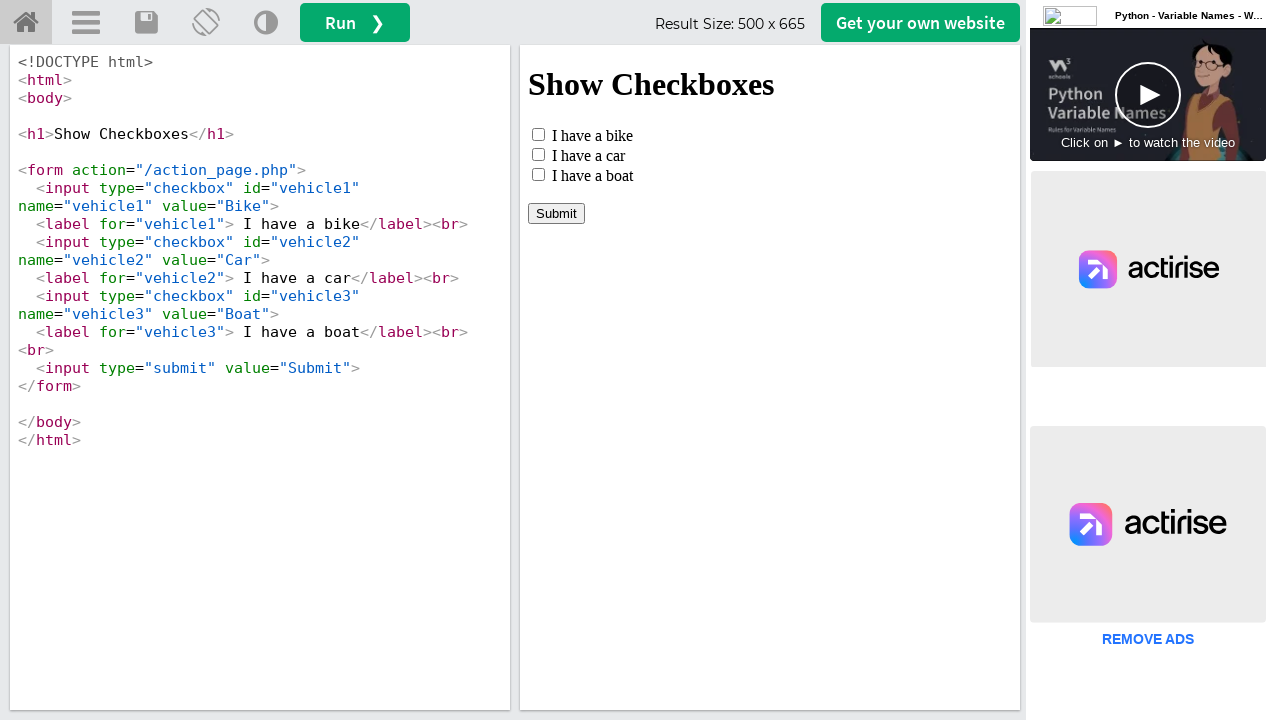

Clicked on the input associated with 'I have a car' label within the iframe at (588, 155) on #iframeResult >> internal:control=enter-frame >> label:has-text('I have a car')
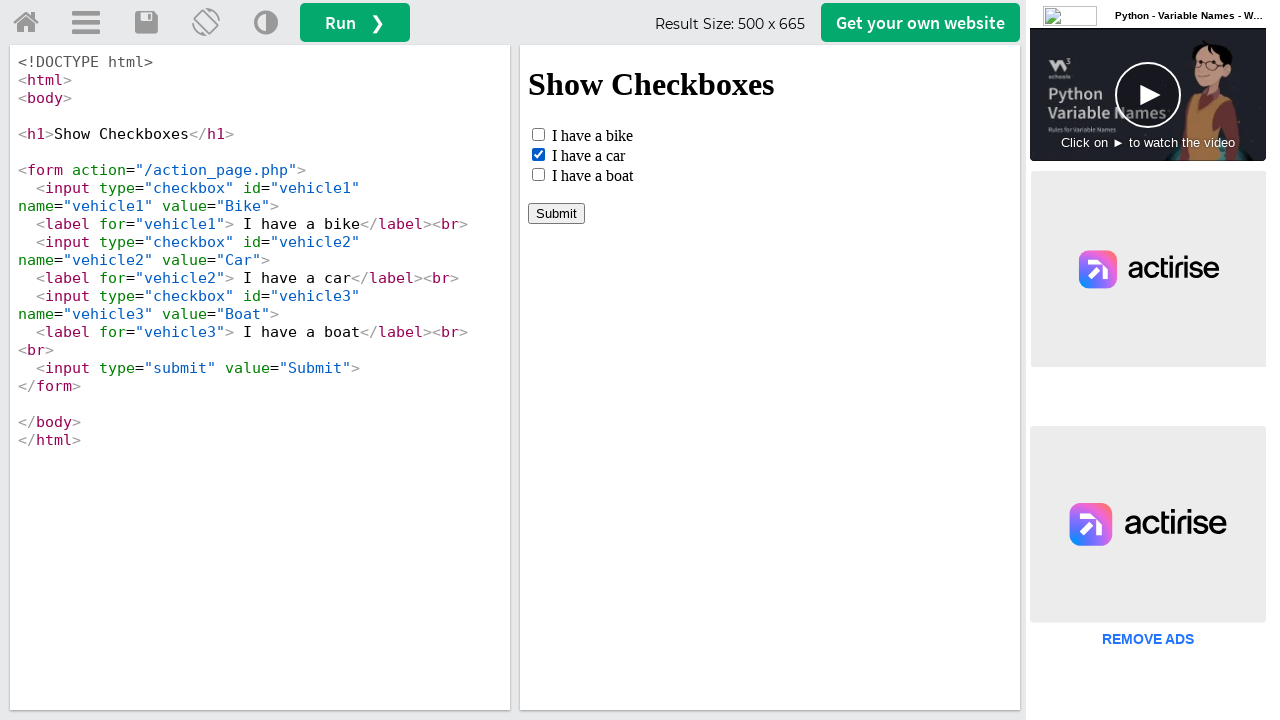

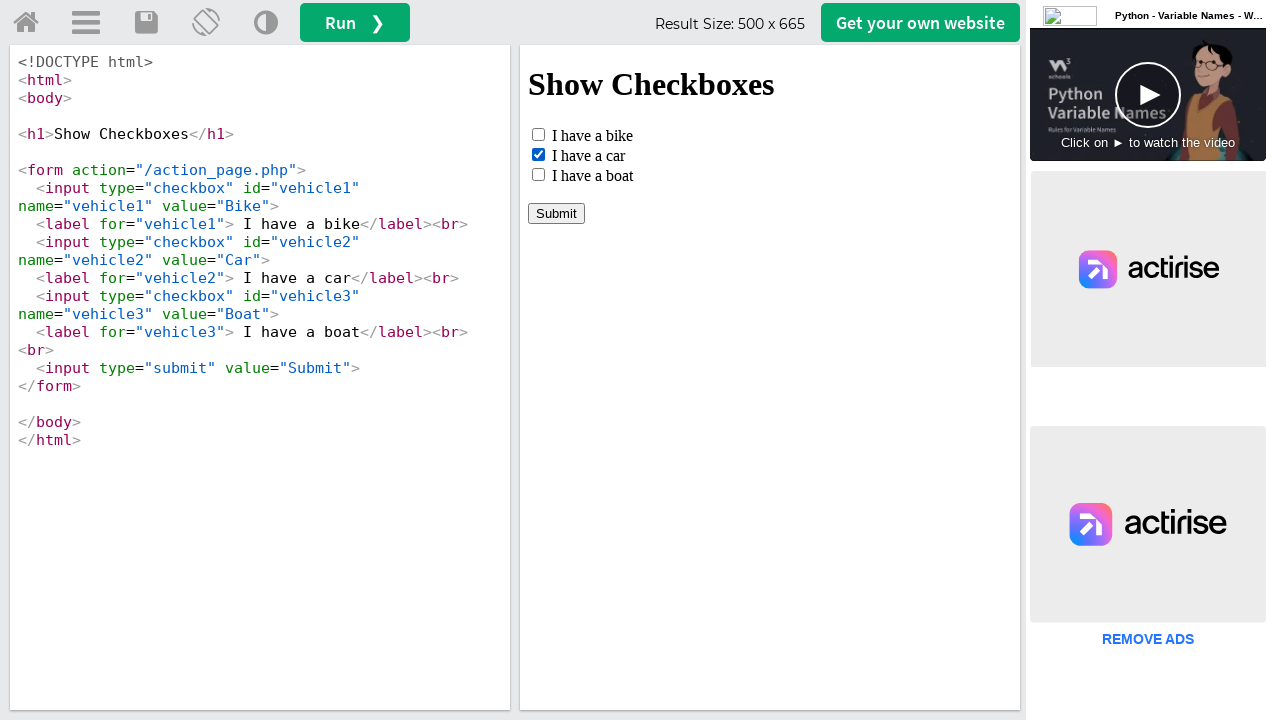